Tests drag and drop functionality by dragging an element with id 'sendKeys' and dropping it onto an element with id 'click'

Starting URL: https://chandanachaitanya.github.io/selenium-practice-site/?languages=Java&enterText=

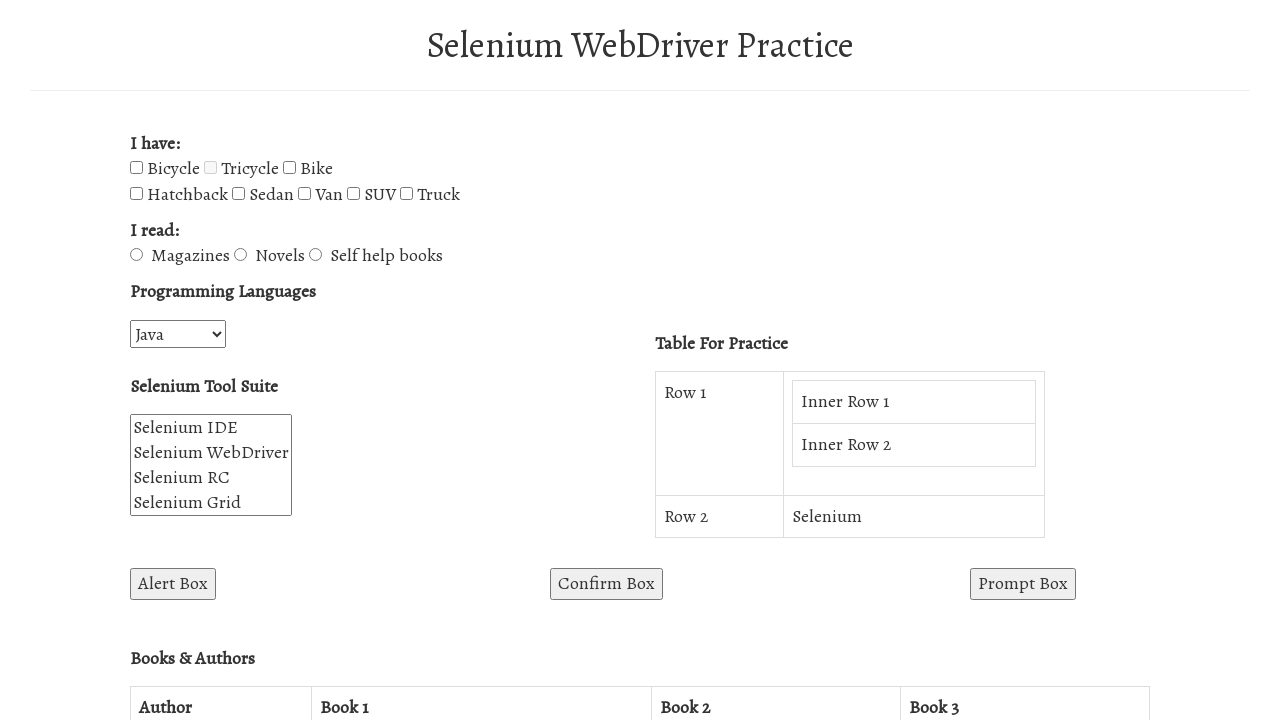

Located source element with id 'sendKeys'
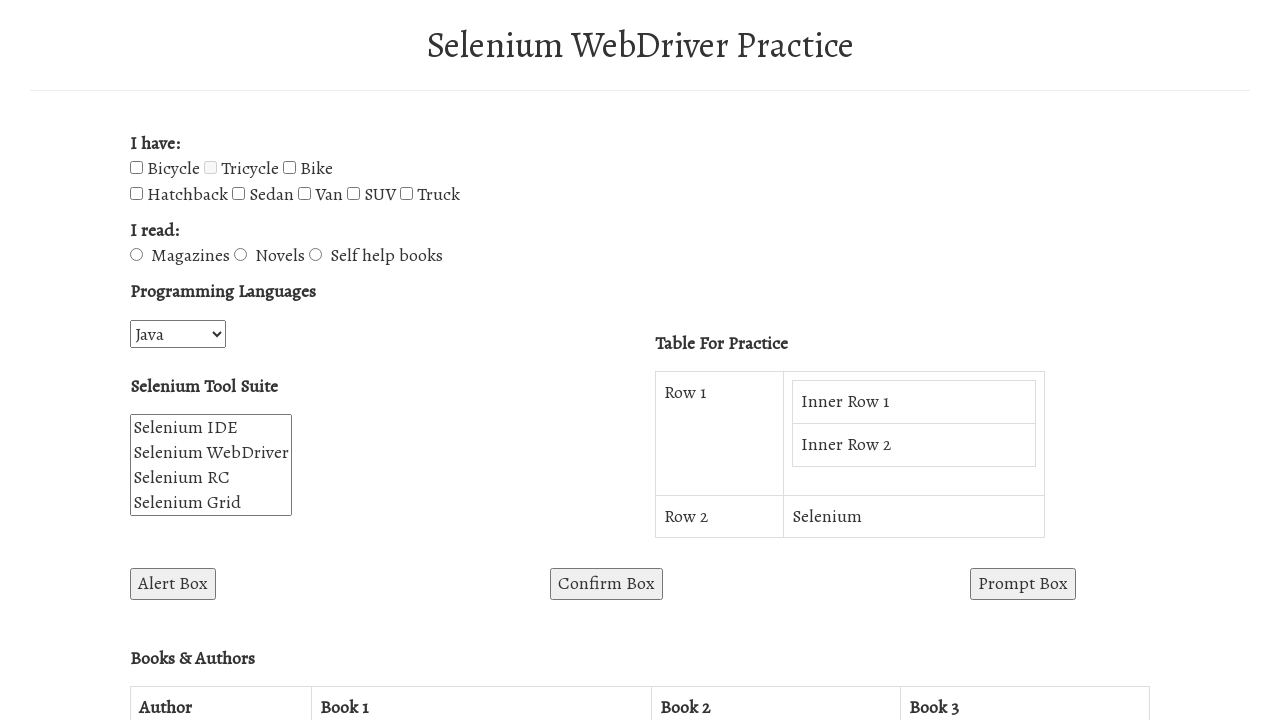

Located target element with id 'click'
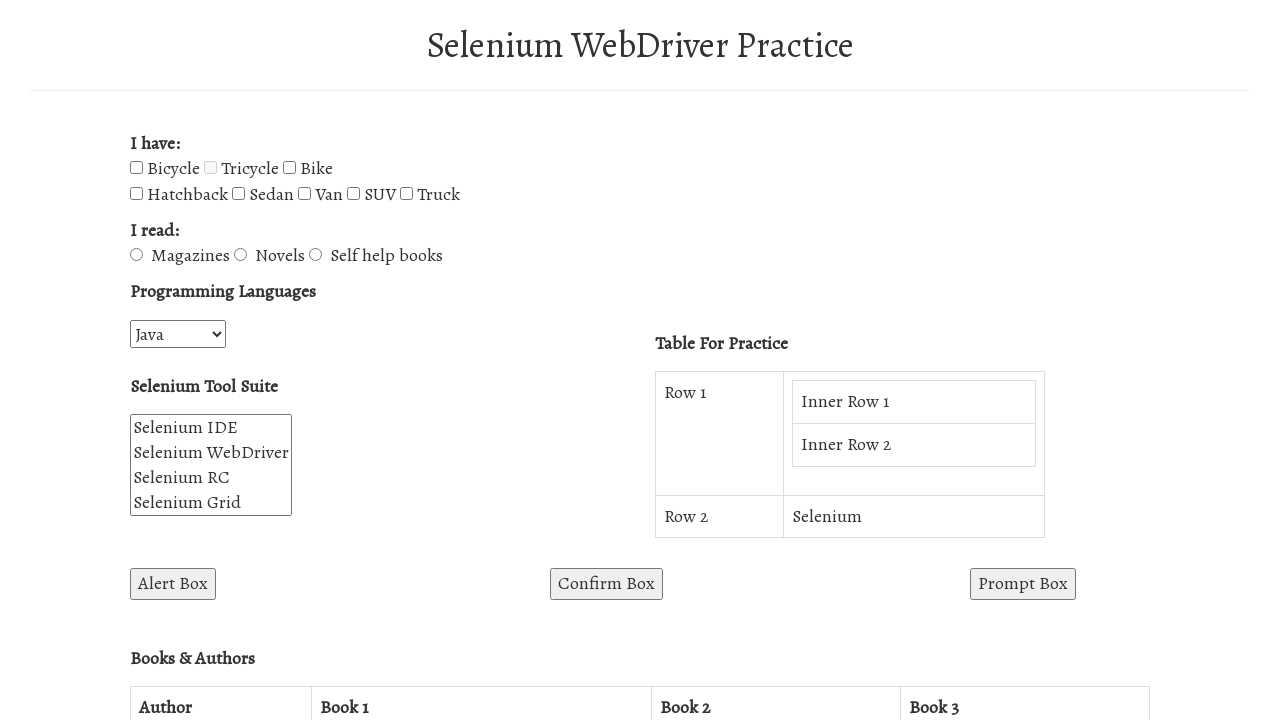

Dragged element with id 'sendKeys' and dropped it onto element with id 'click' at (300, 489)
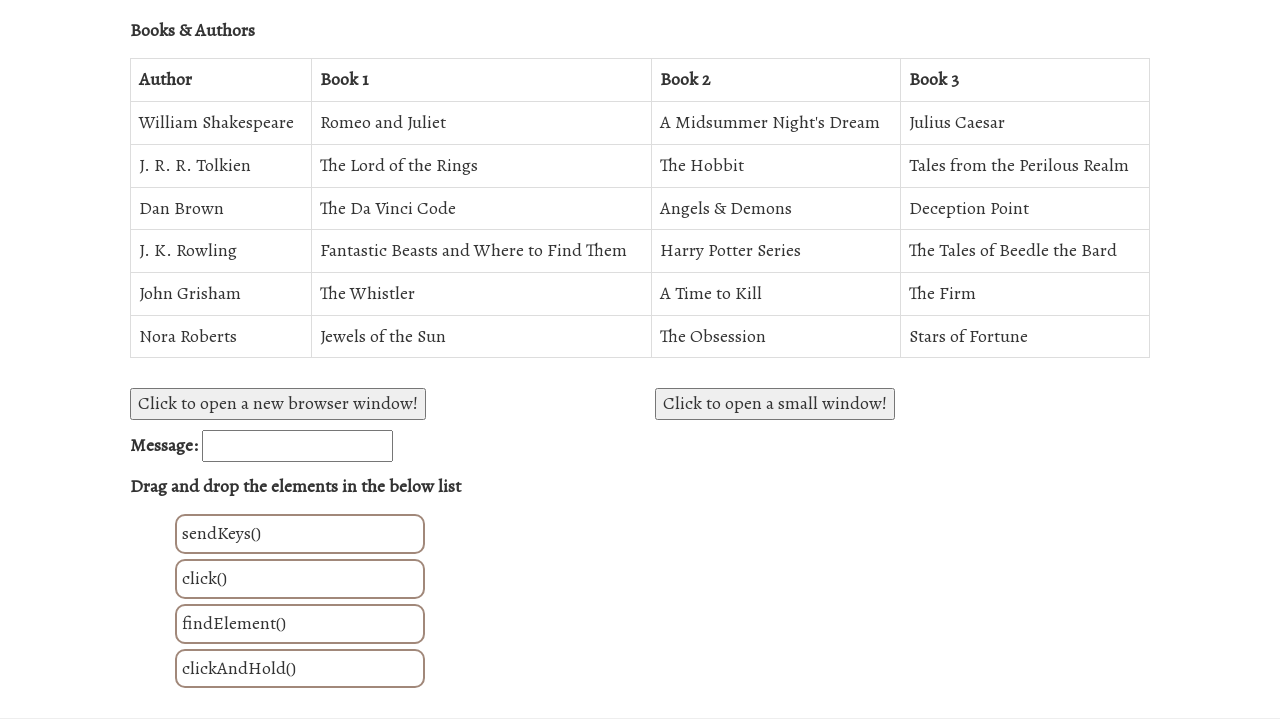

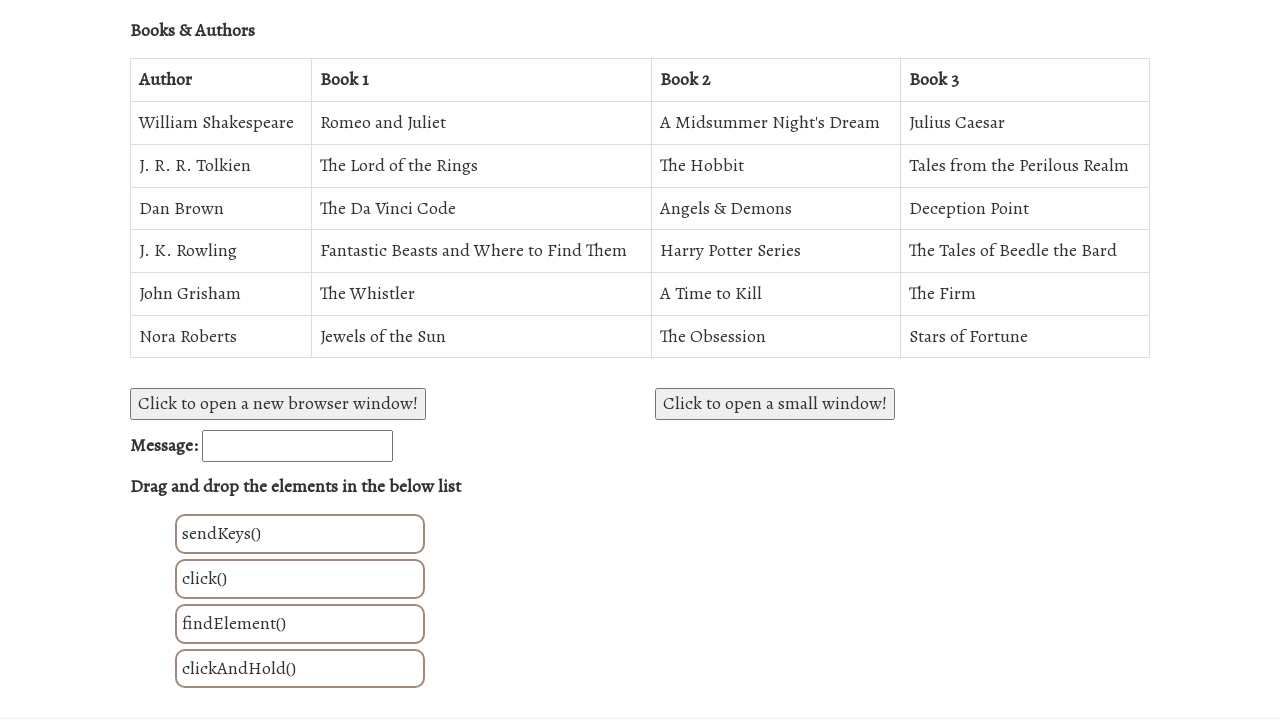